Tests drag and drop functionality on jQueryUI demo page by switching to an iframe and dragging an element to a drop target

Starting URL: https://jqueryui.com/droppable/

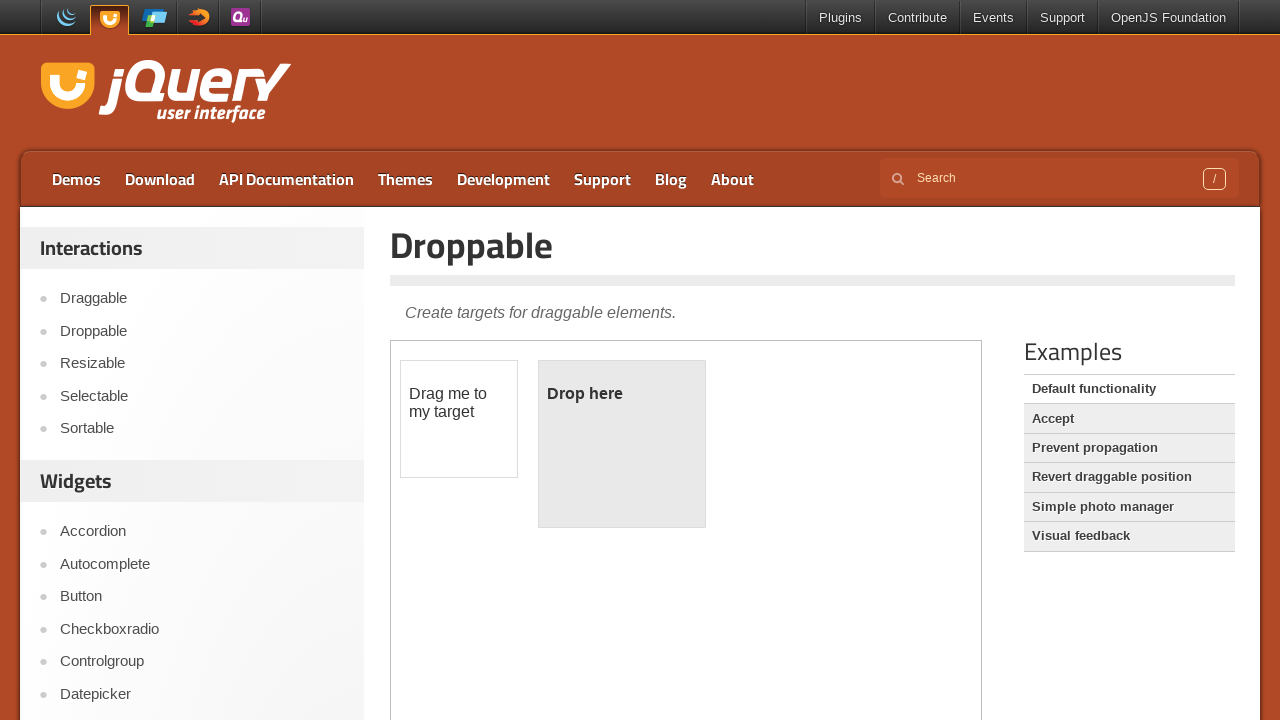

Navigated to jQueryUI droppable demo page
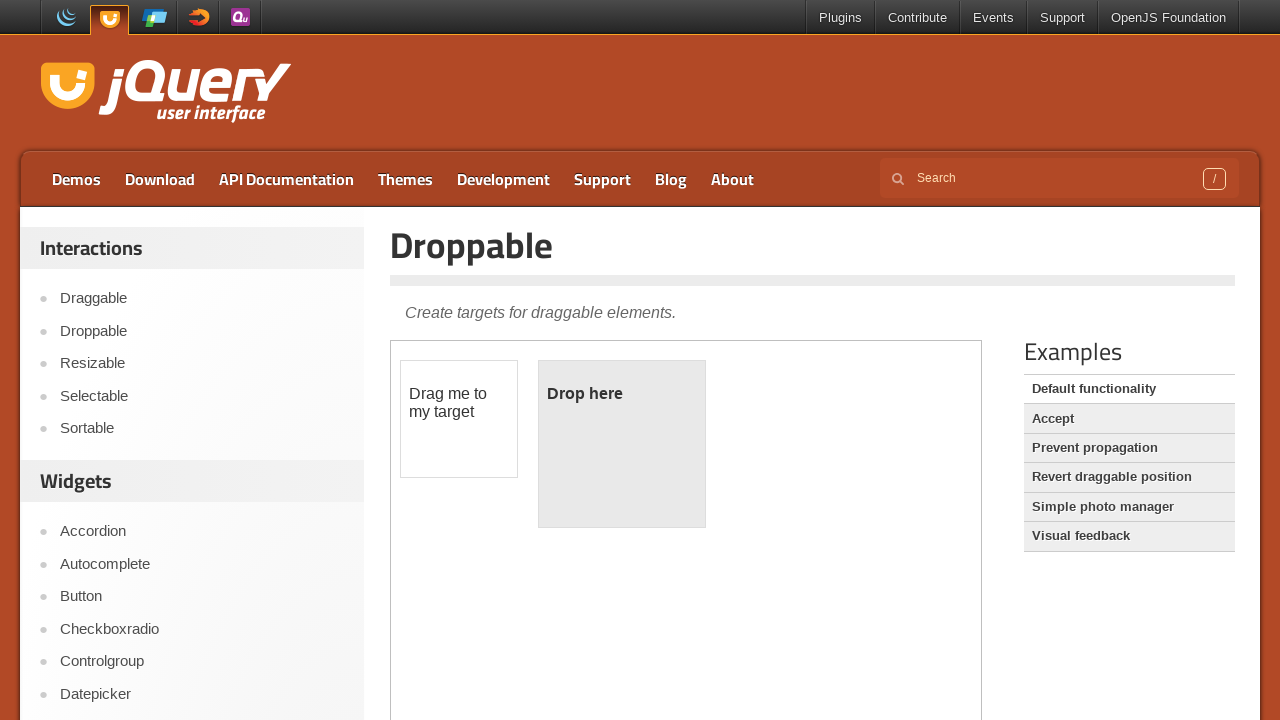

Located and switched to demo iframe
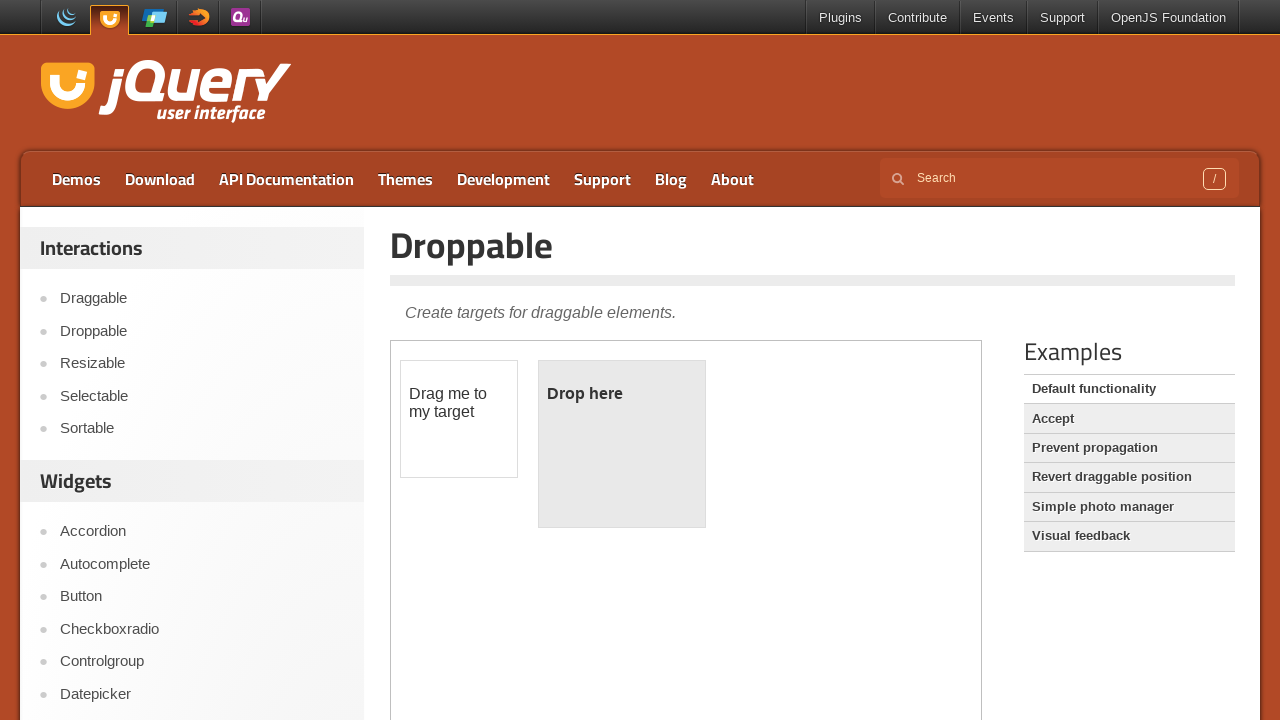

Clicked on draggable element at (459, 419) on iframe.demo-frame >> nth=0 >> internal:control=enter-frame >> #draggable
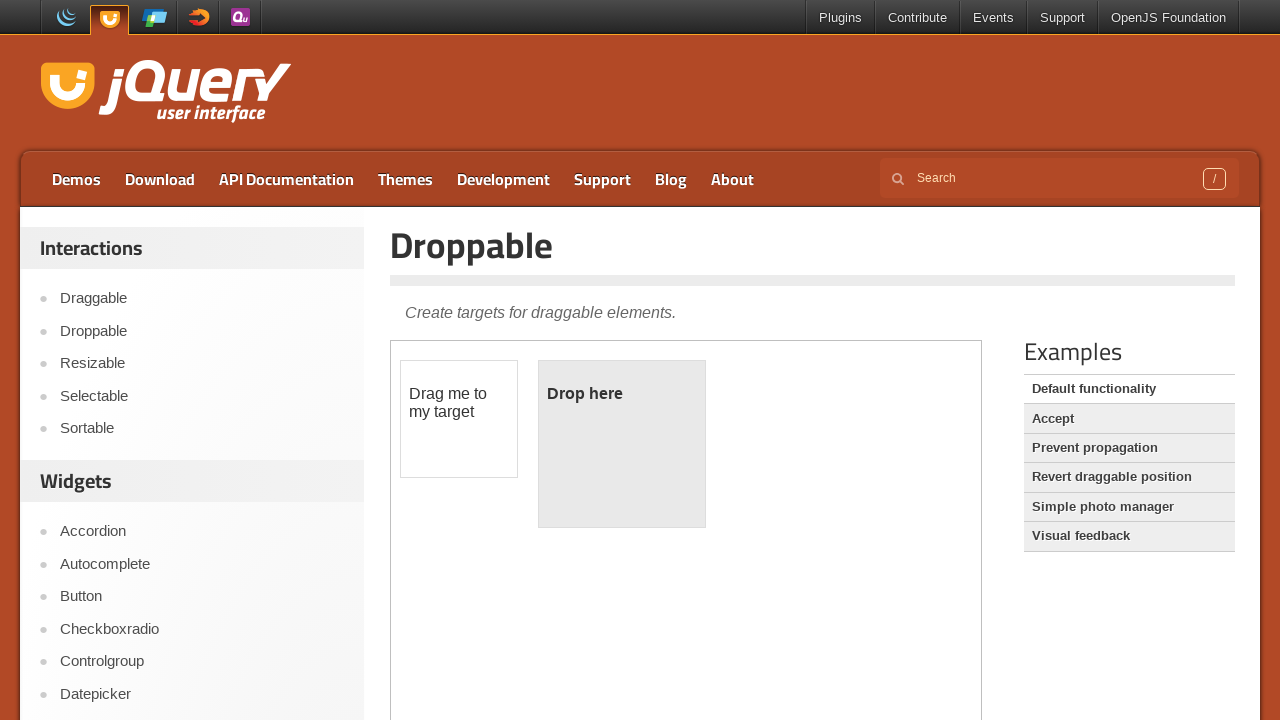

Located source and target elements for drag and drop
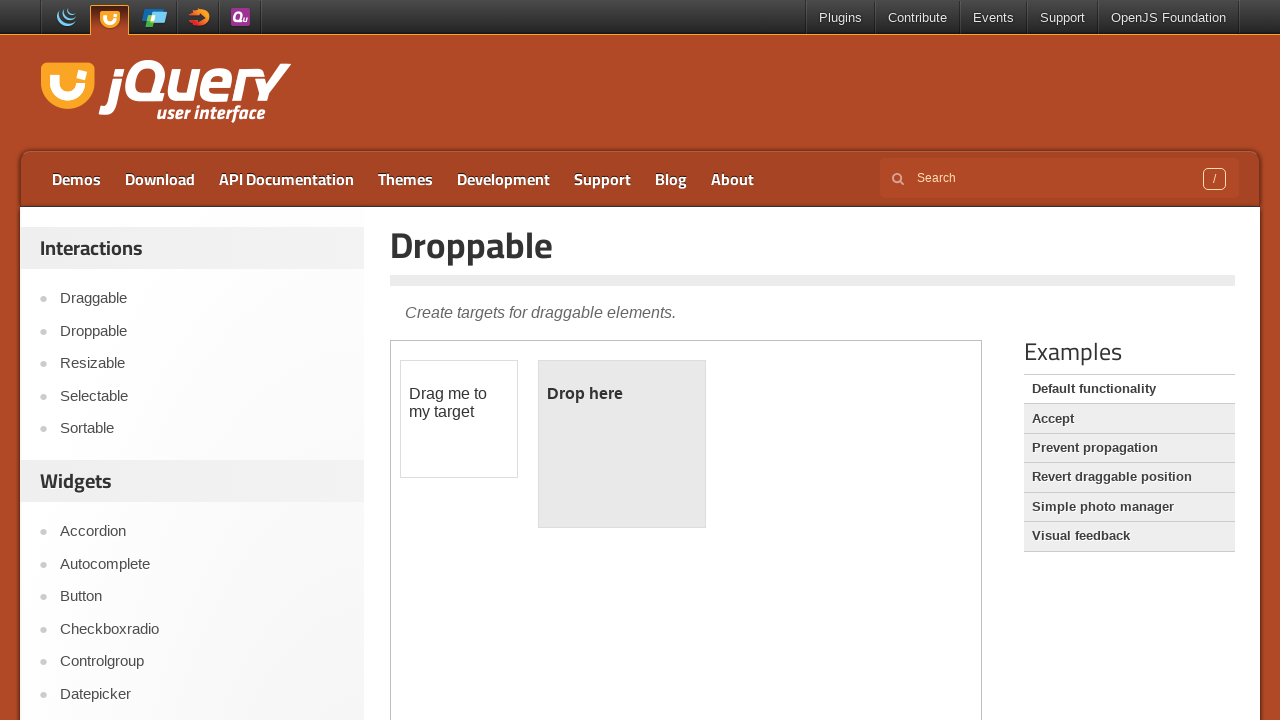

Dragged element to drop target successfully at (622, 444)
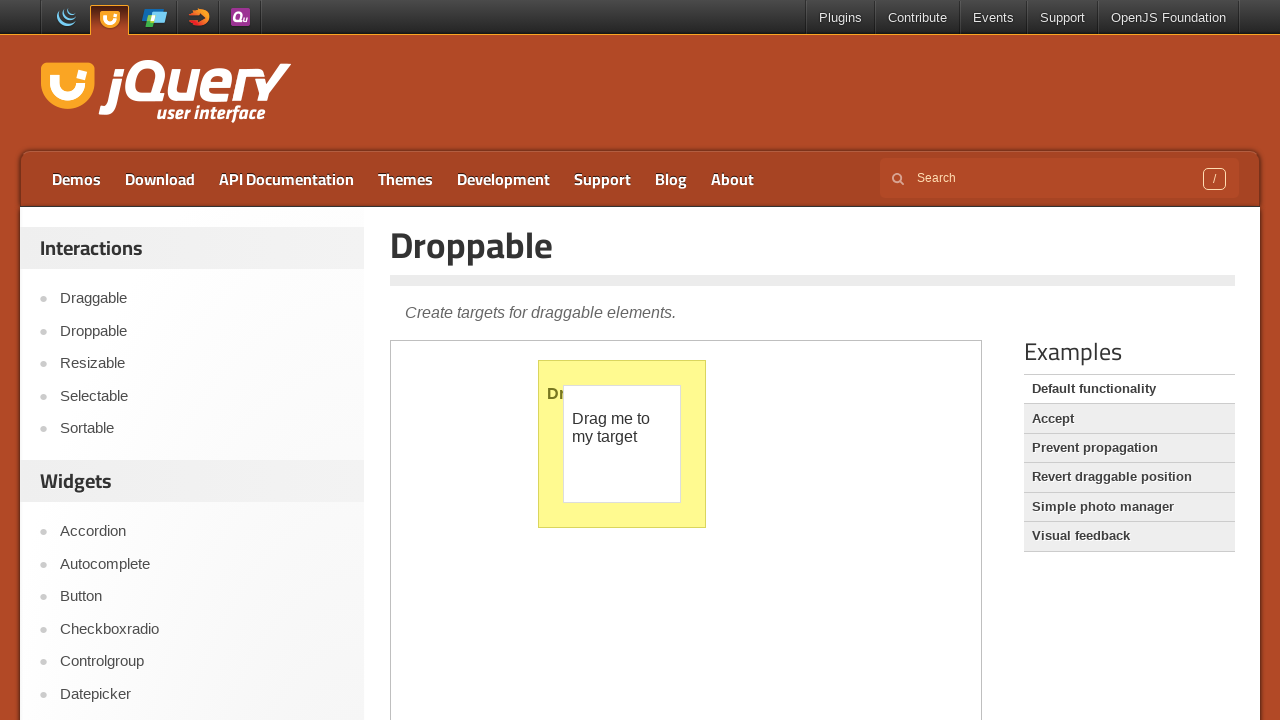

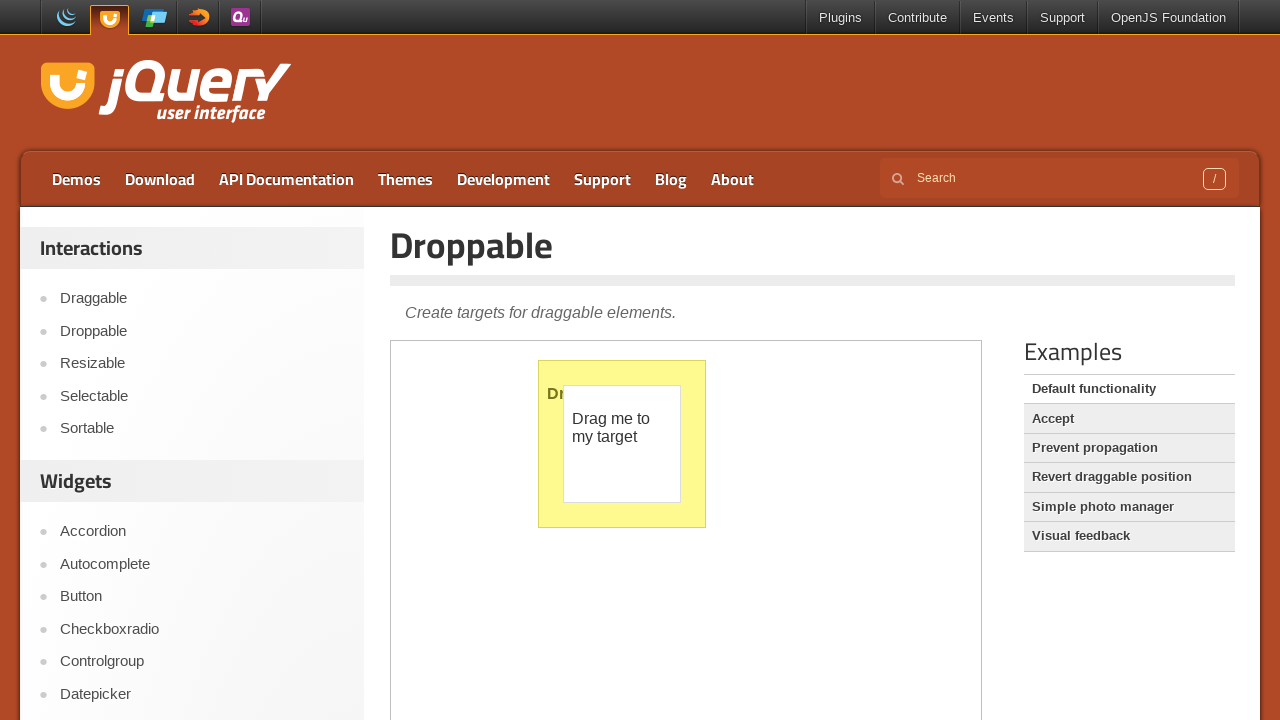